Tests a simple form by filling in first name, last name, city, and country fields, then submitting the form by clicking the submit button.

Starting URL: http://suninjuly.github.io/simple_form_find_task.html

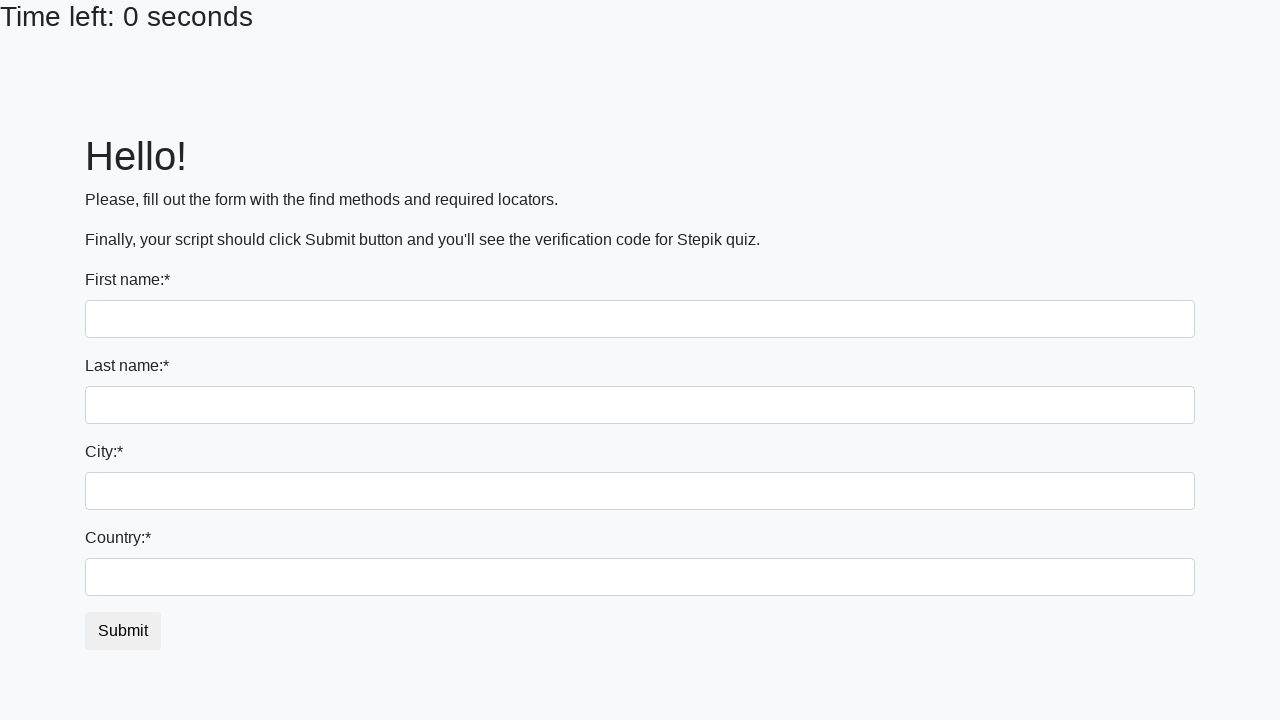

Filled first name field with 'Ivan' on input
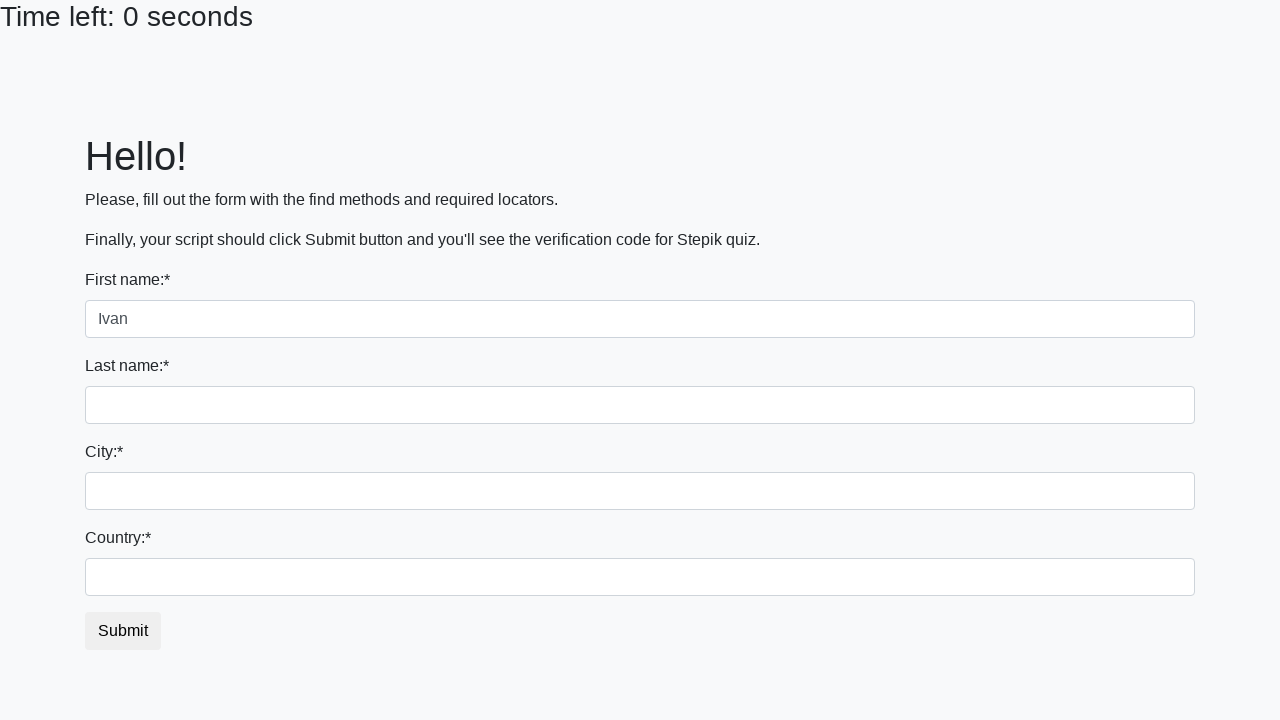

Filled last name field with 'Petrov' on input[name='last_name']
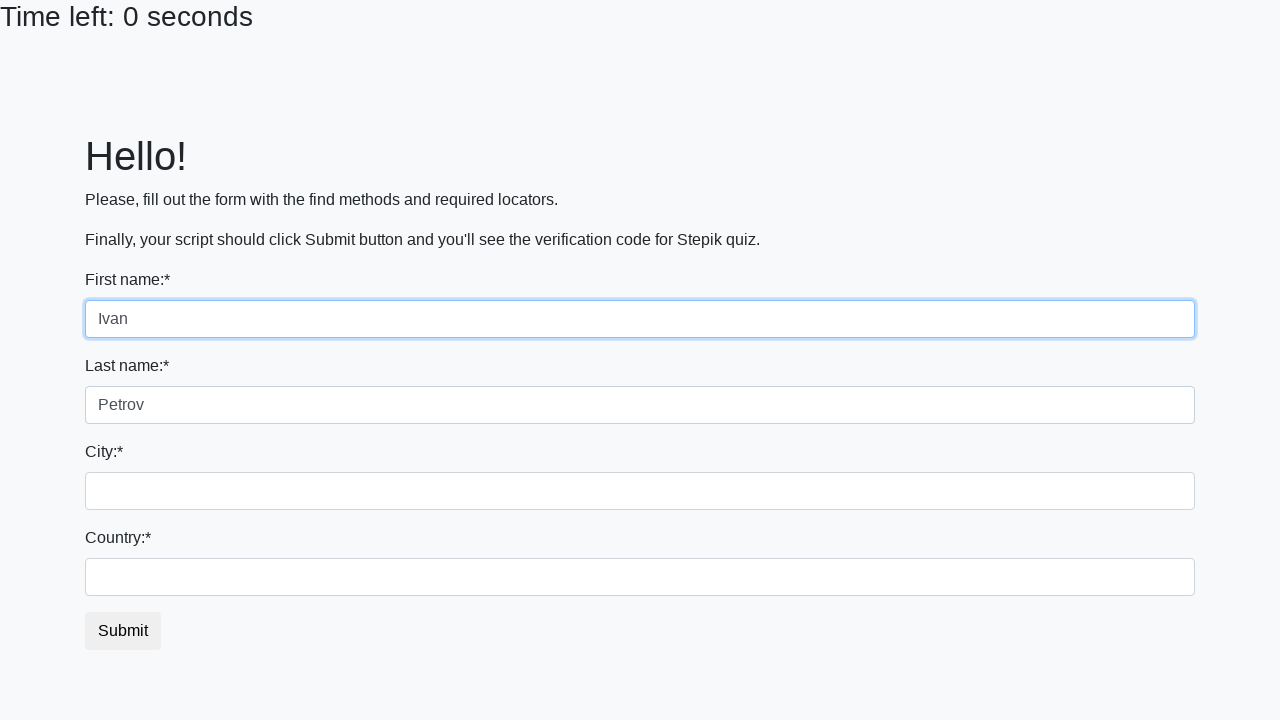

Filled city field with 'Smolensk' on .city
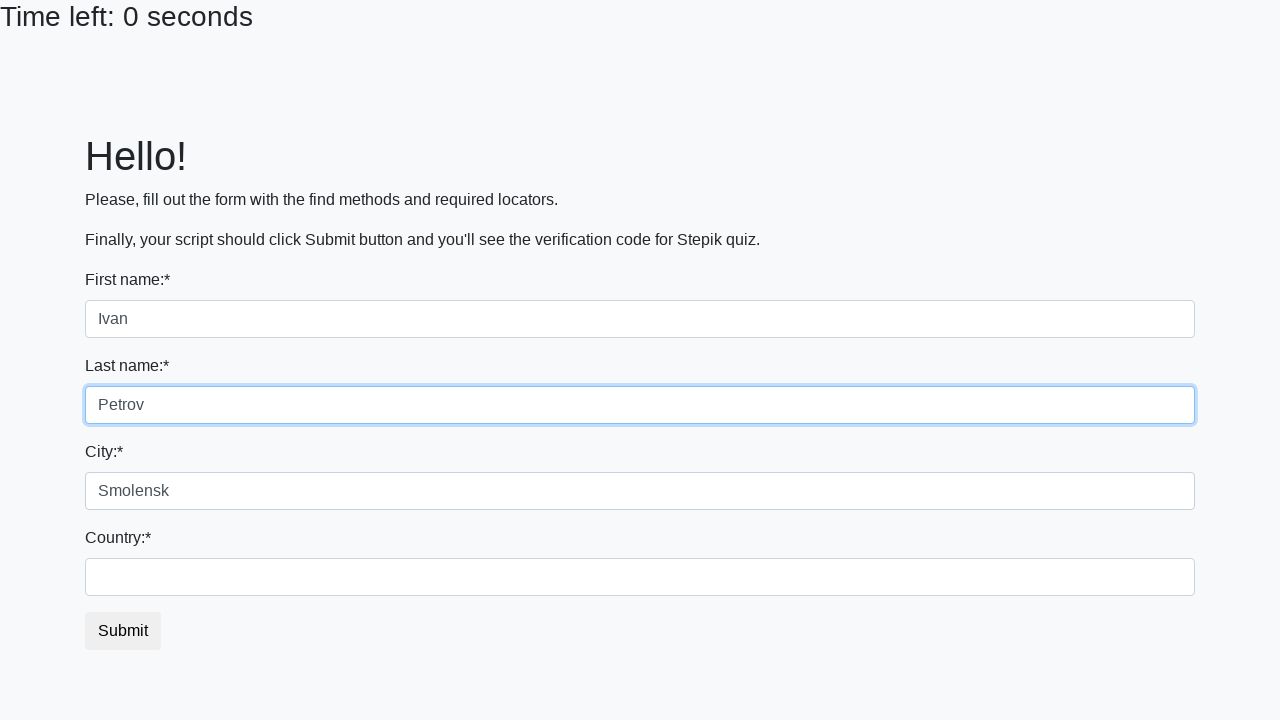

Filled country field with 'Russia' on #country
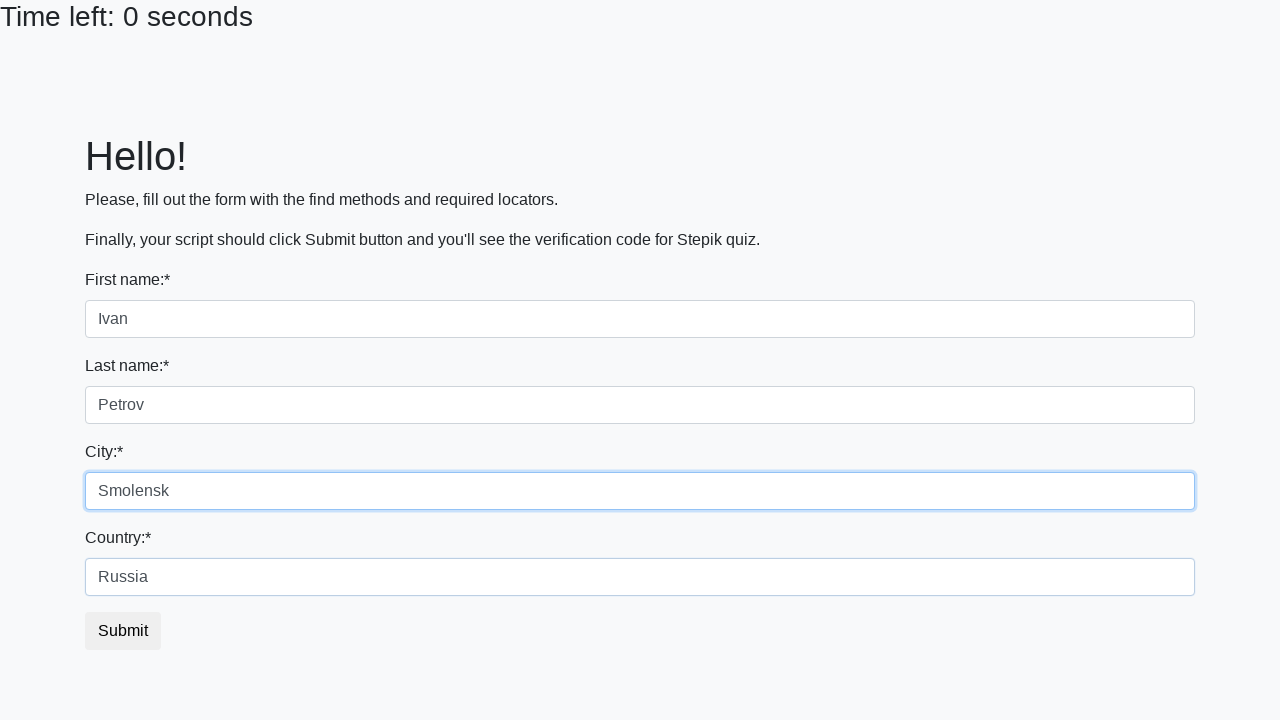

Clicked submit button to submit form at (123, 631) on button.btn
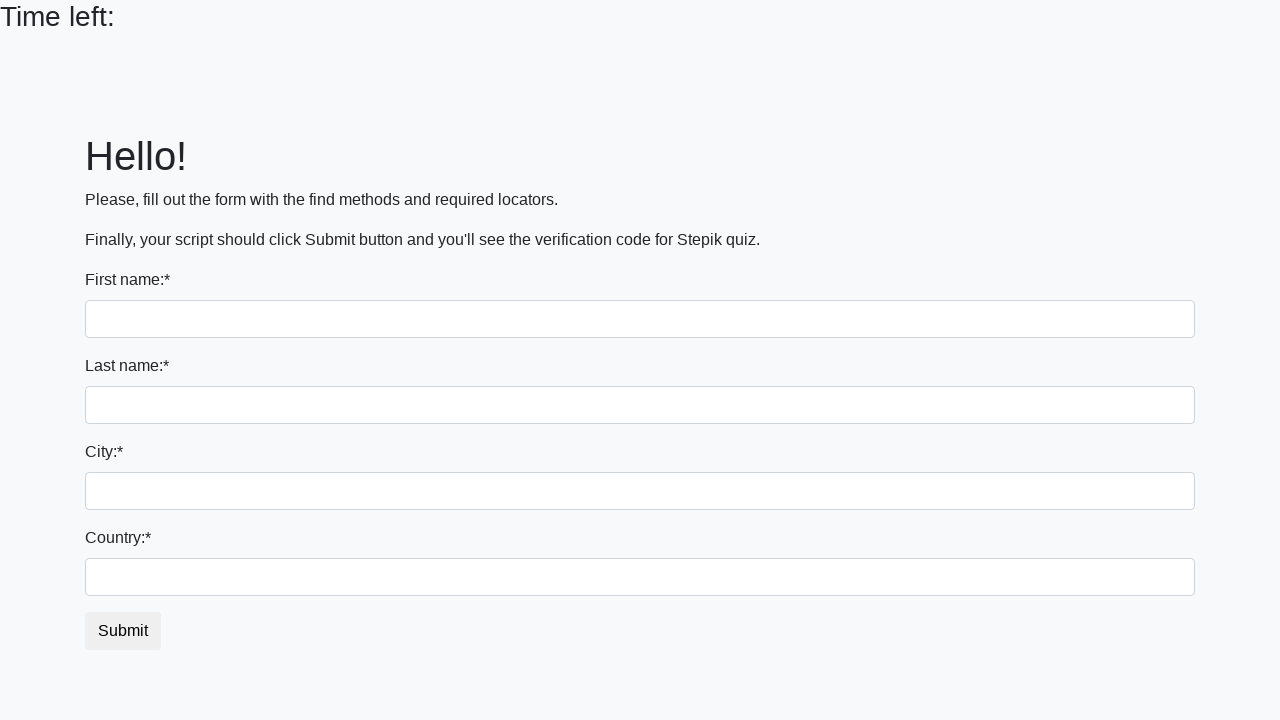

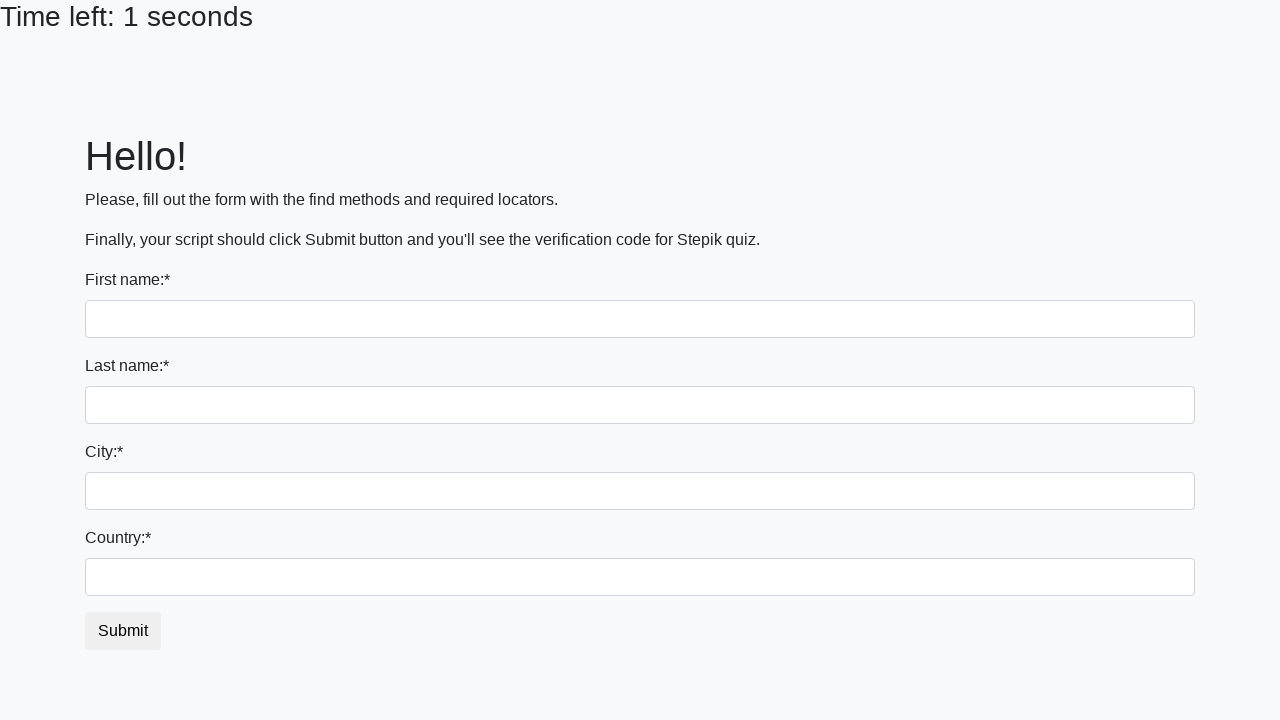